Tests navigation to the registration page and verifies that the sign-up page is displayed correctly

Starting URL: https://parabank.parasoft.com/parabank/index.htm

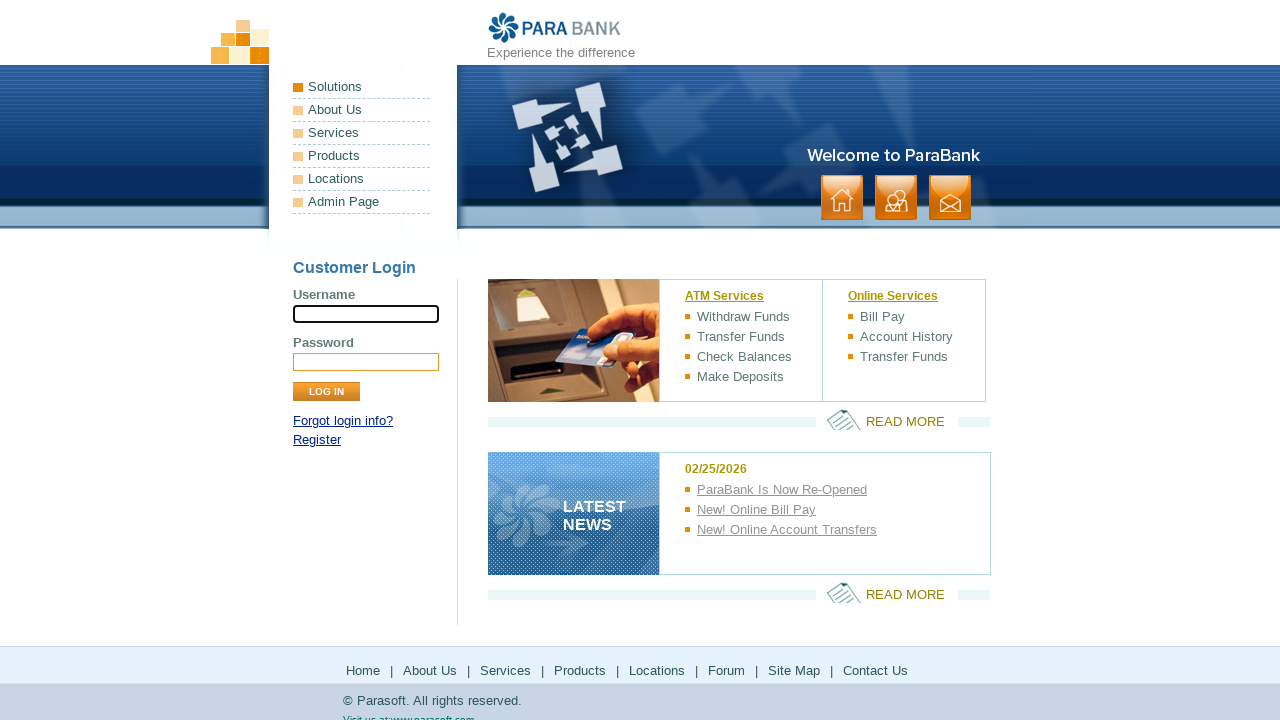

Clicked Register link to navigate to registration page at (317, 440) on xpath=//a[text()='Register']
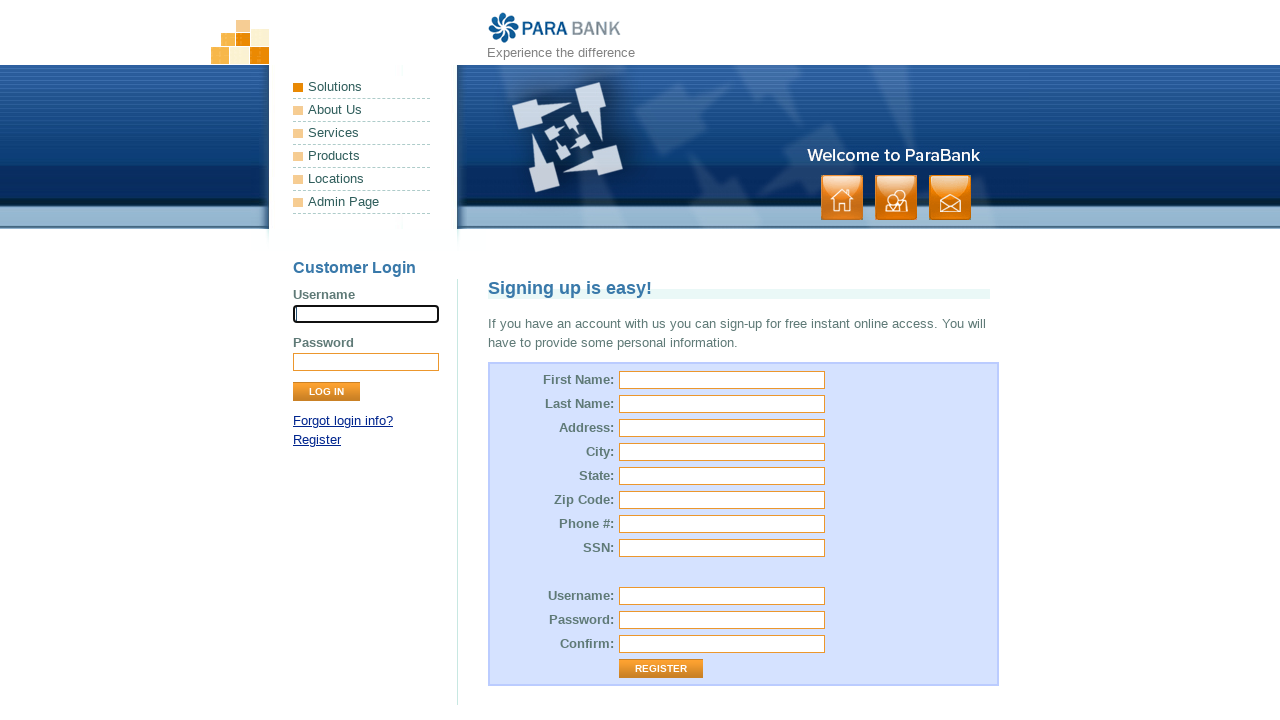

Sign-up page header 'Signing up is easy!' is displayed
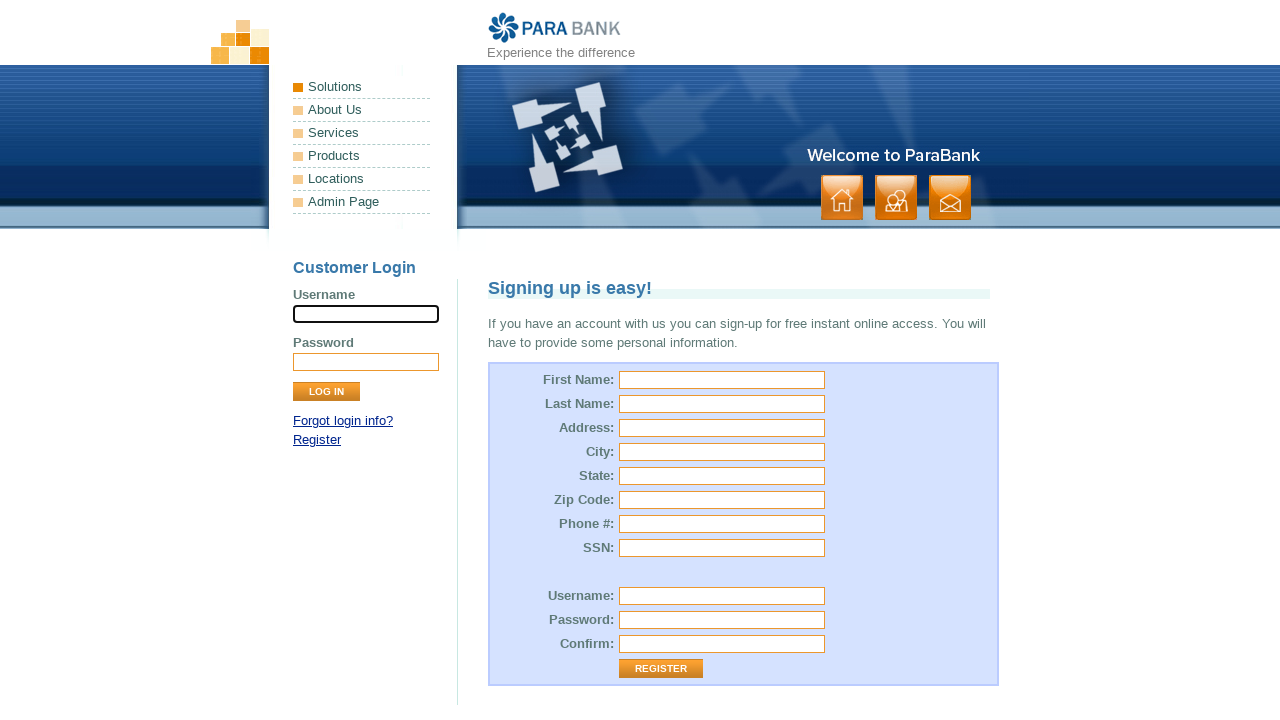

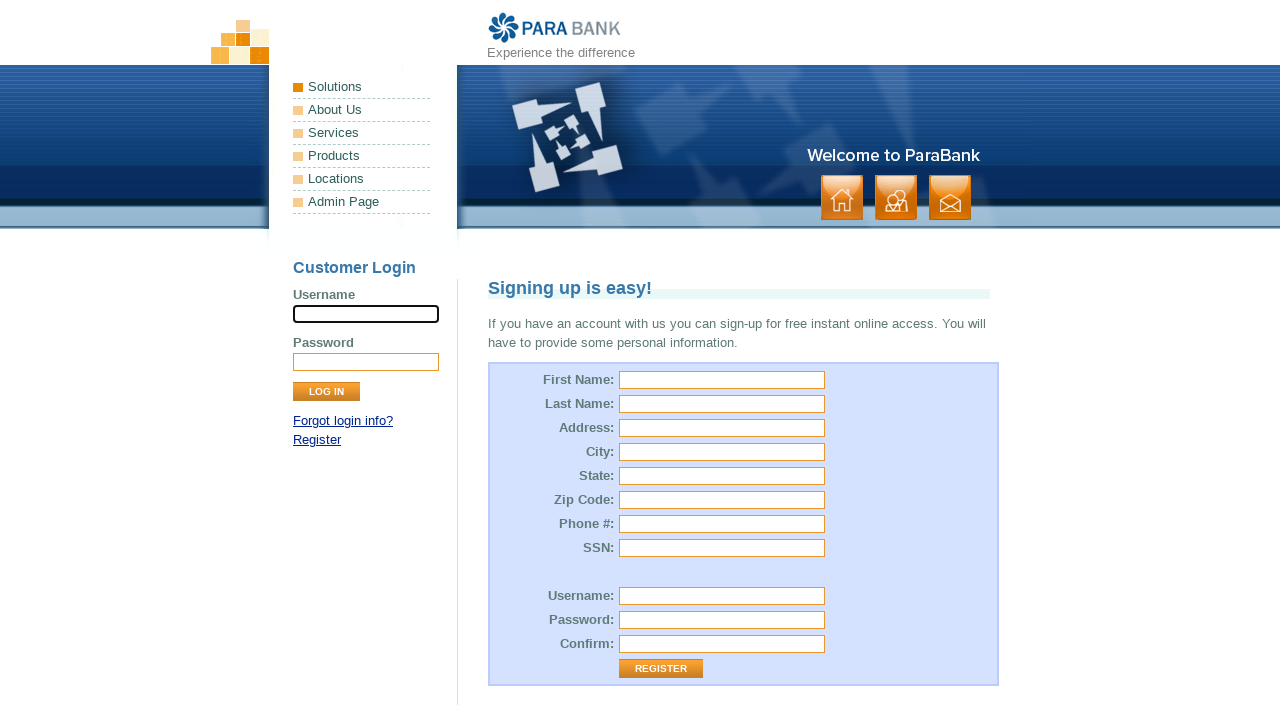